Tests flight booking by selecting origin and destination cities, then clicking search button

Starting URL: https://blazedemo.com

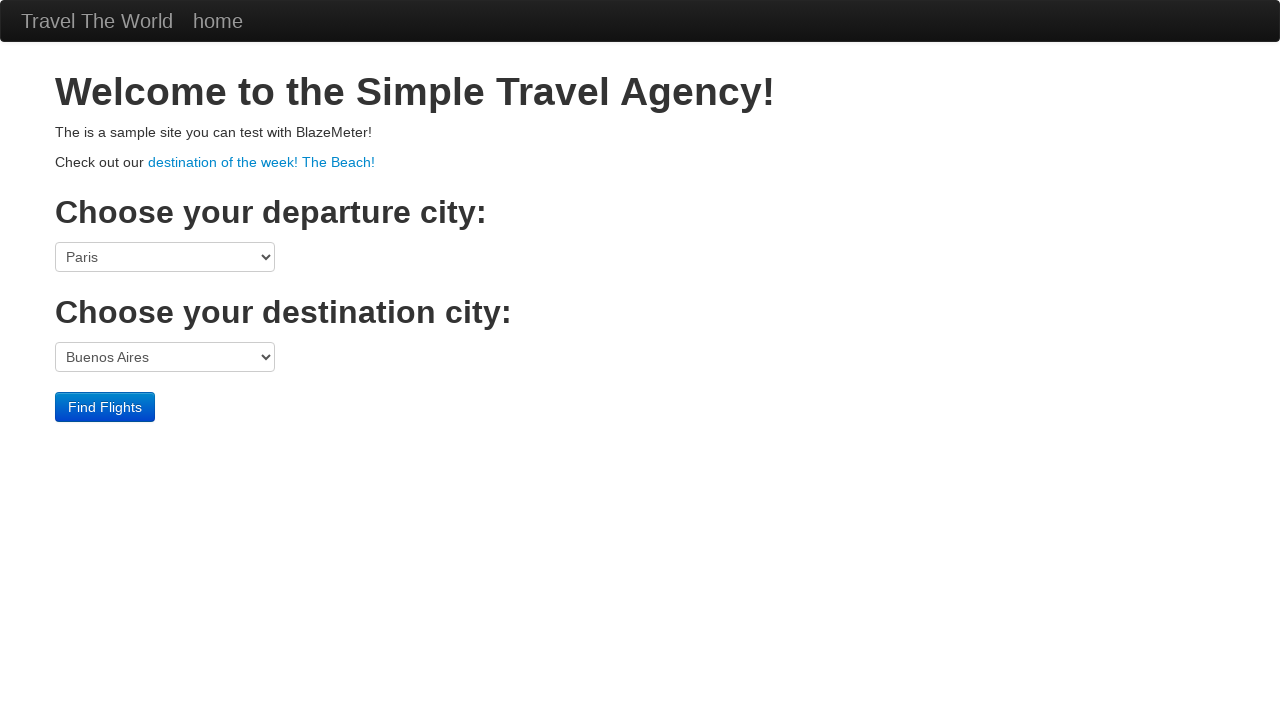

Selected Boston as origin city on select[name='fromPort']
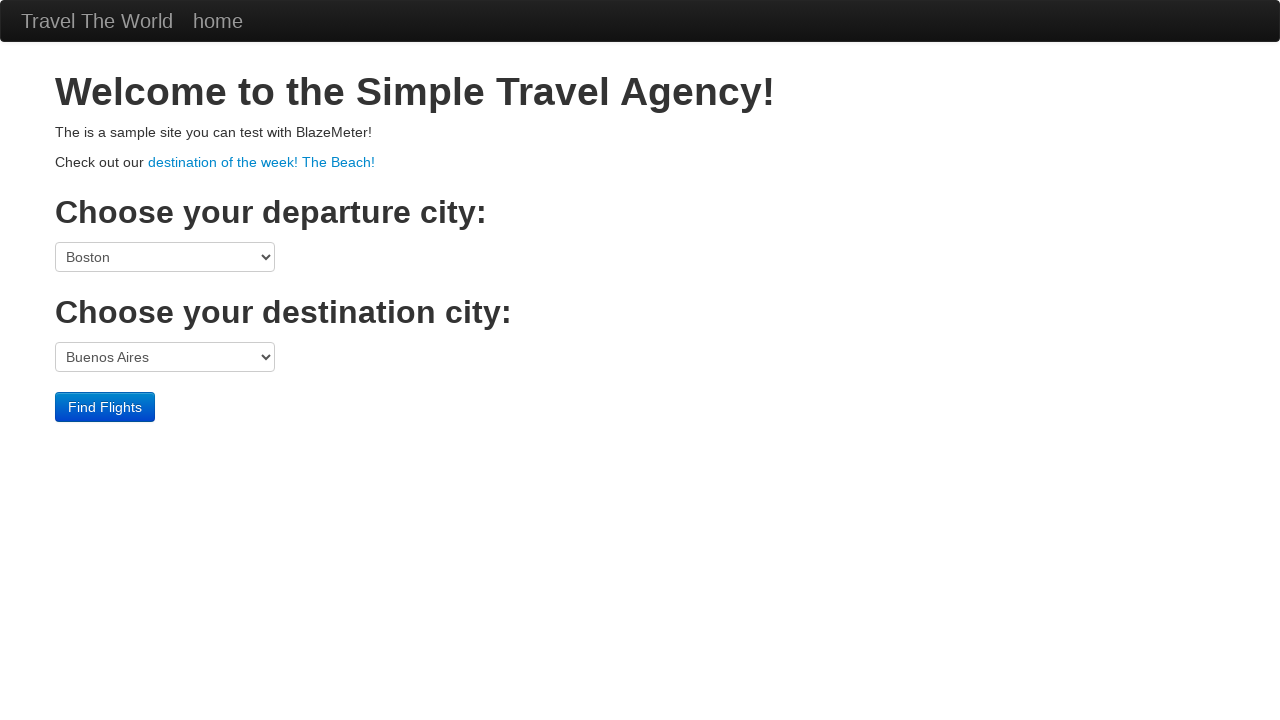

Selected Dublin as destination city on select[name='toPort']
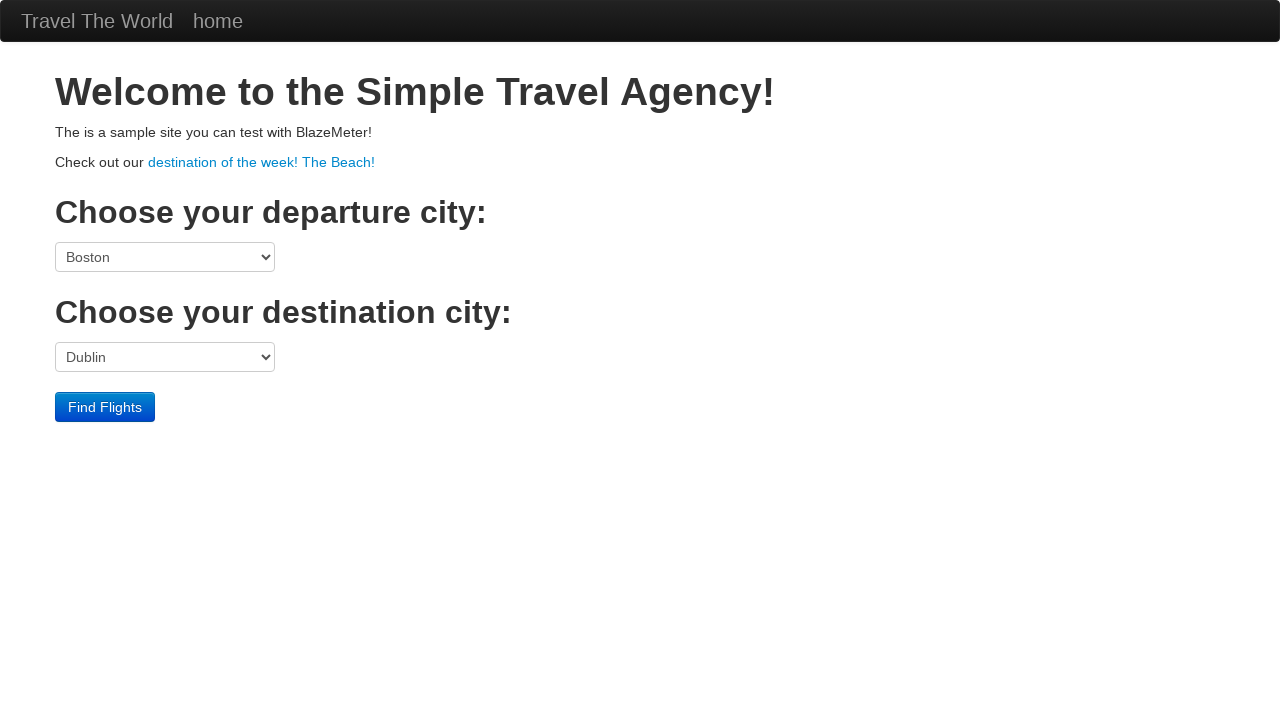

Clicked Find Flights button to search for flights at (105, 407) on input[type='submit'][value='Find Flights']
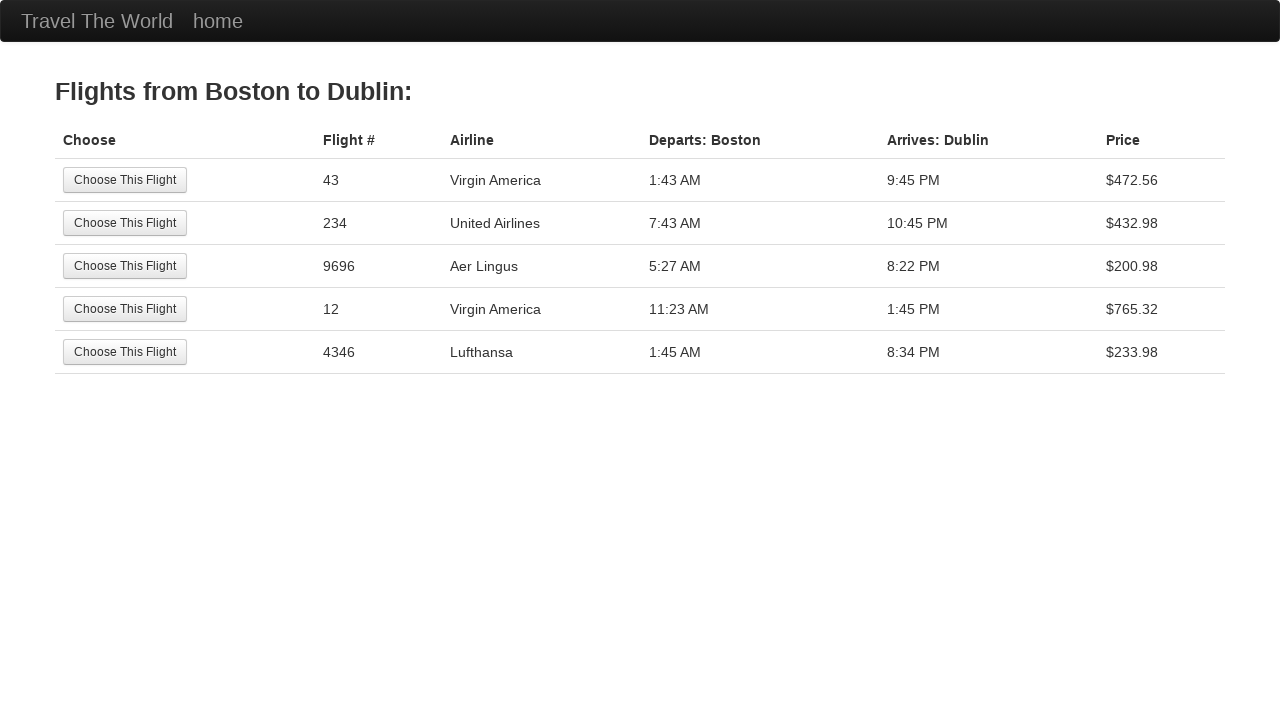

Flight search results page loaded
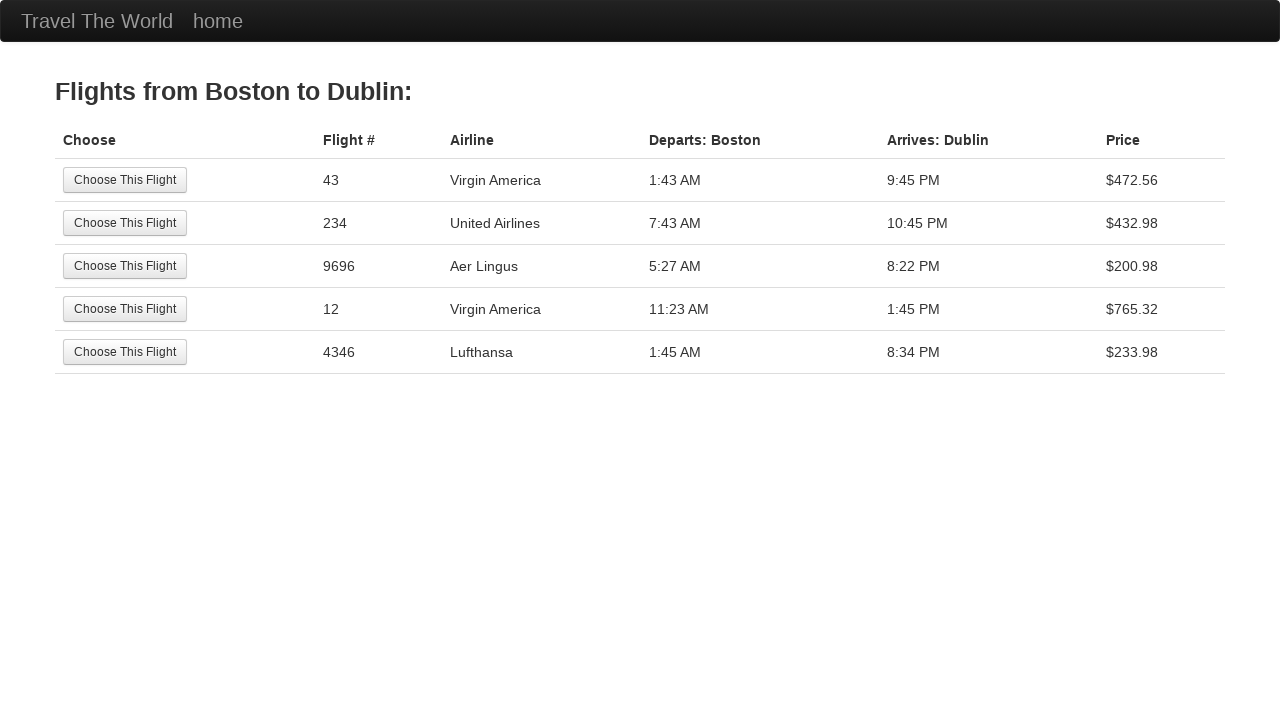

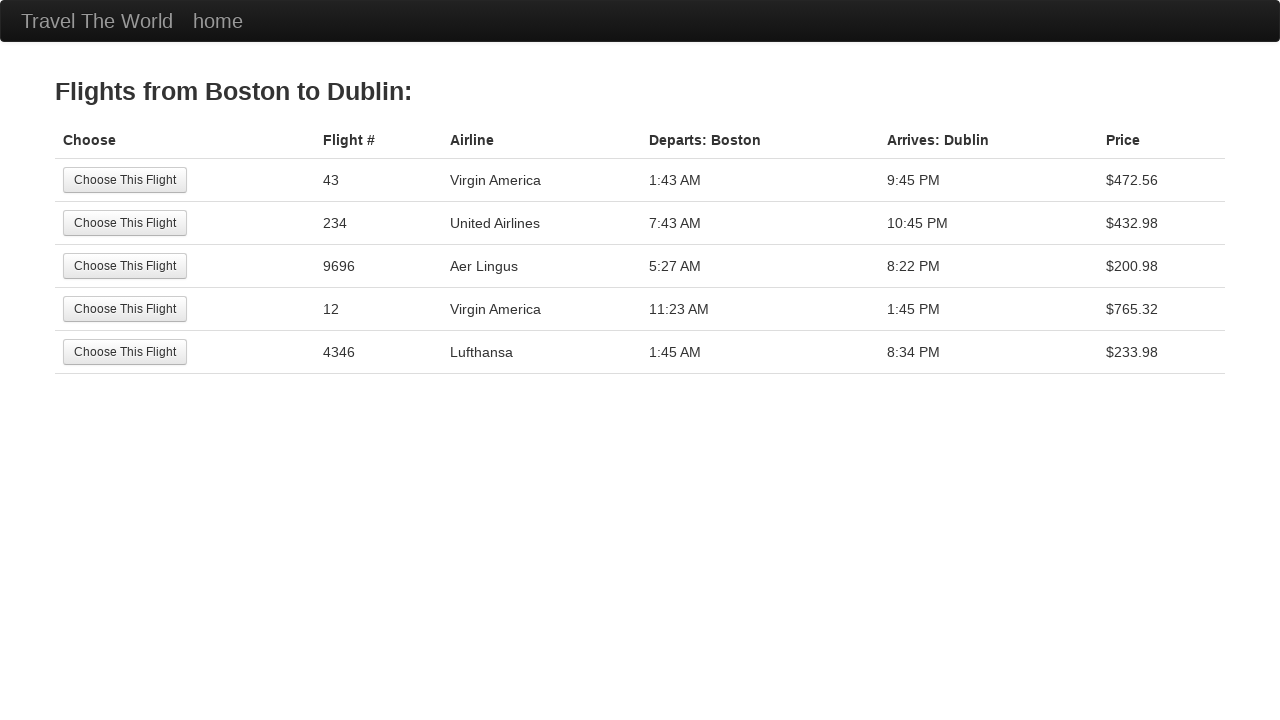